Performs a right-click (context click) action on an image element on the Deluxe Menu demo page

Starting URL: https://deluxe-menu.com/popup-mode-sample.html

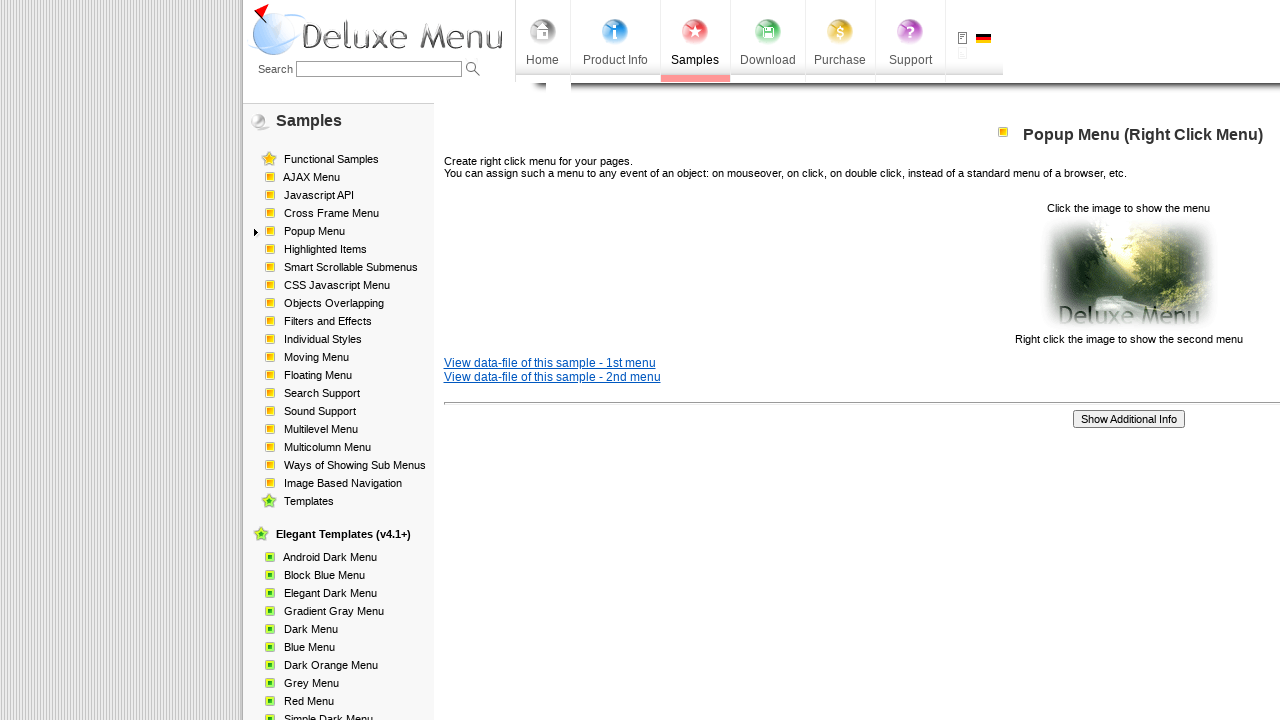

Located image element on Deluxe Menu demo page
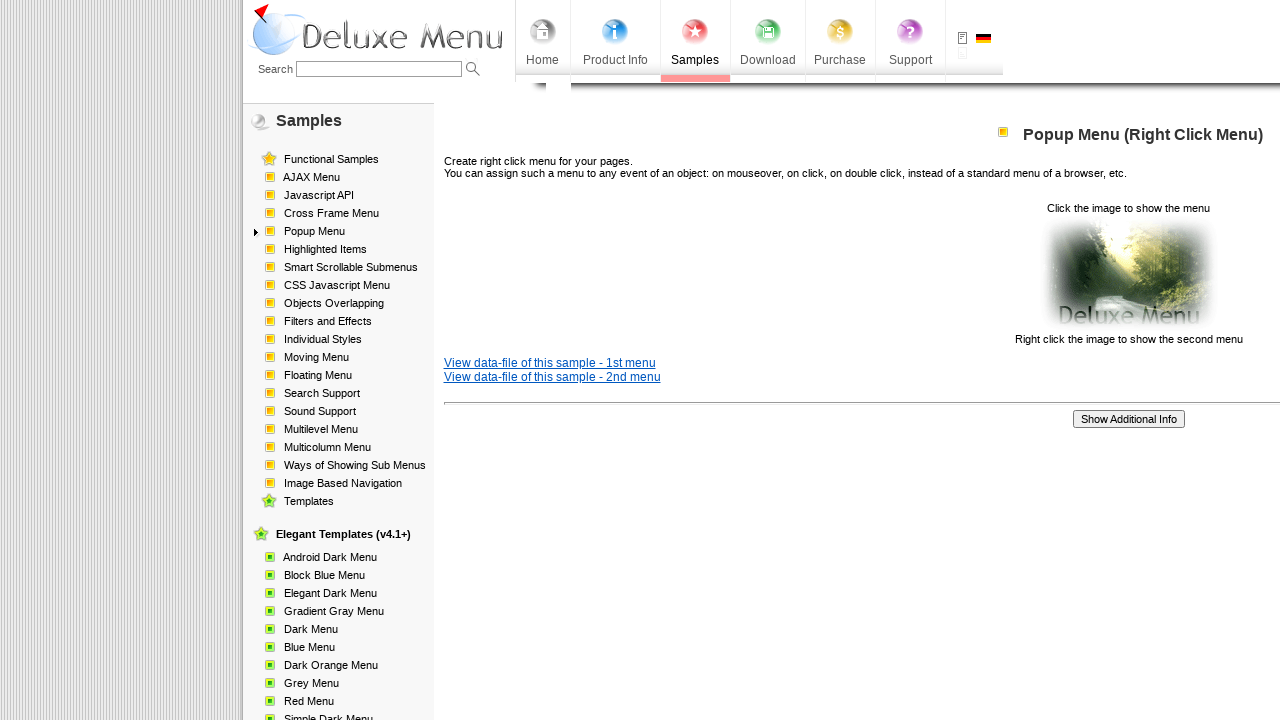

Performed right-click (context click) on image element at (1128, 274) on xpath=/html/body/div/table/tbody/tr/td[2]/div[2]/table[1]/tbody/tr/td[3]/p[2]/im
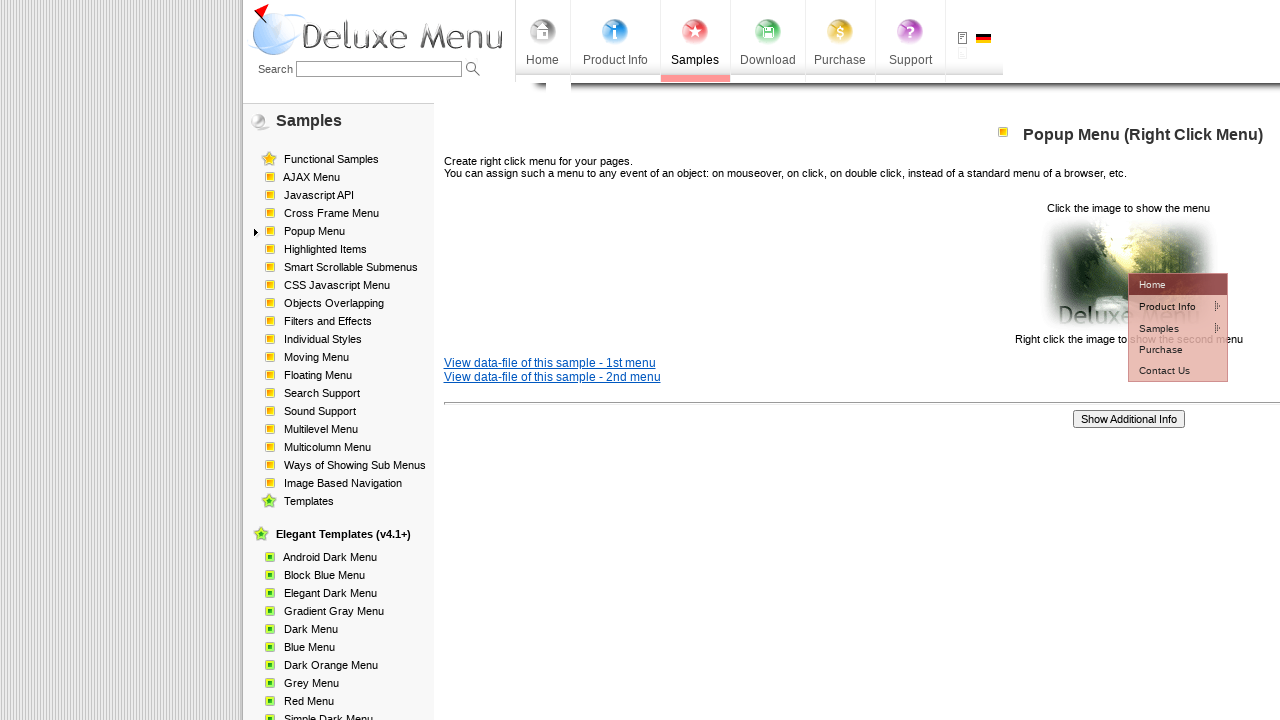

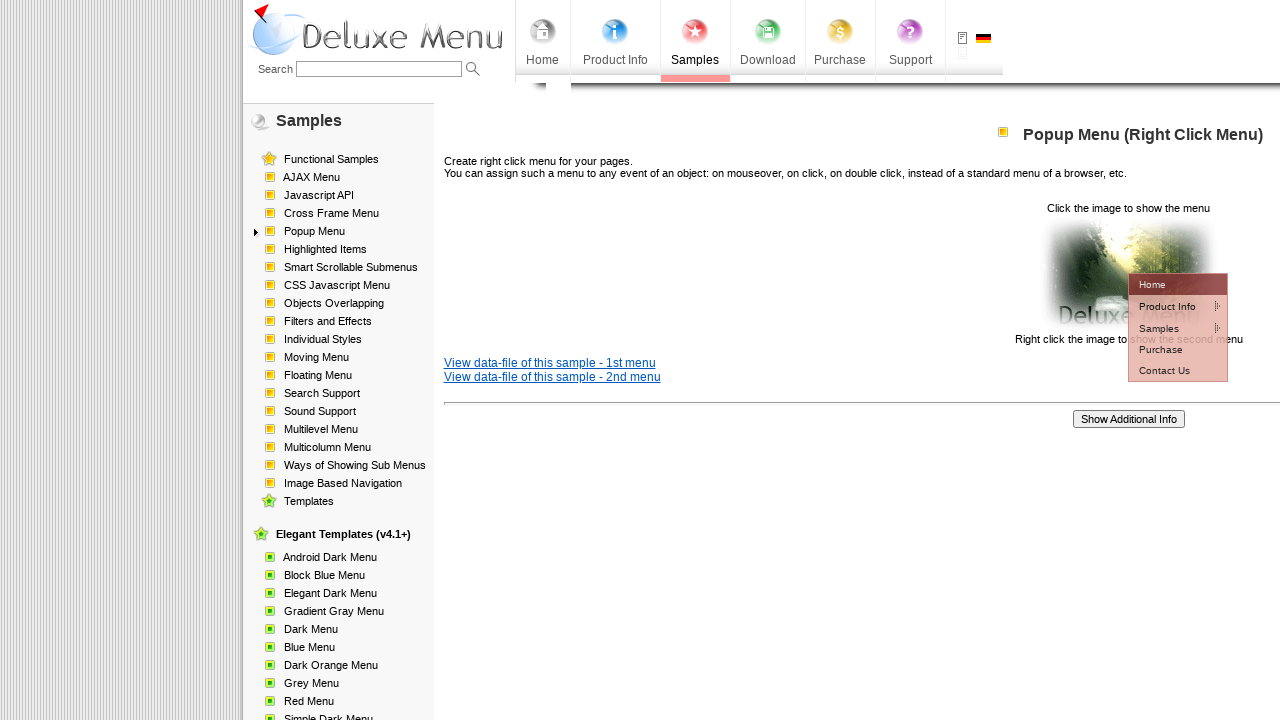